Tests a form by filling in first name and last name fields on a Heroku-hosted web application

Starting URL: https://secure-retreat-92358.herokuapp.com/

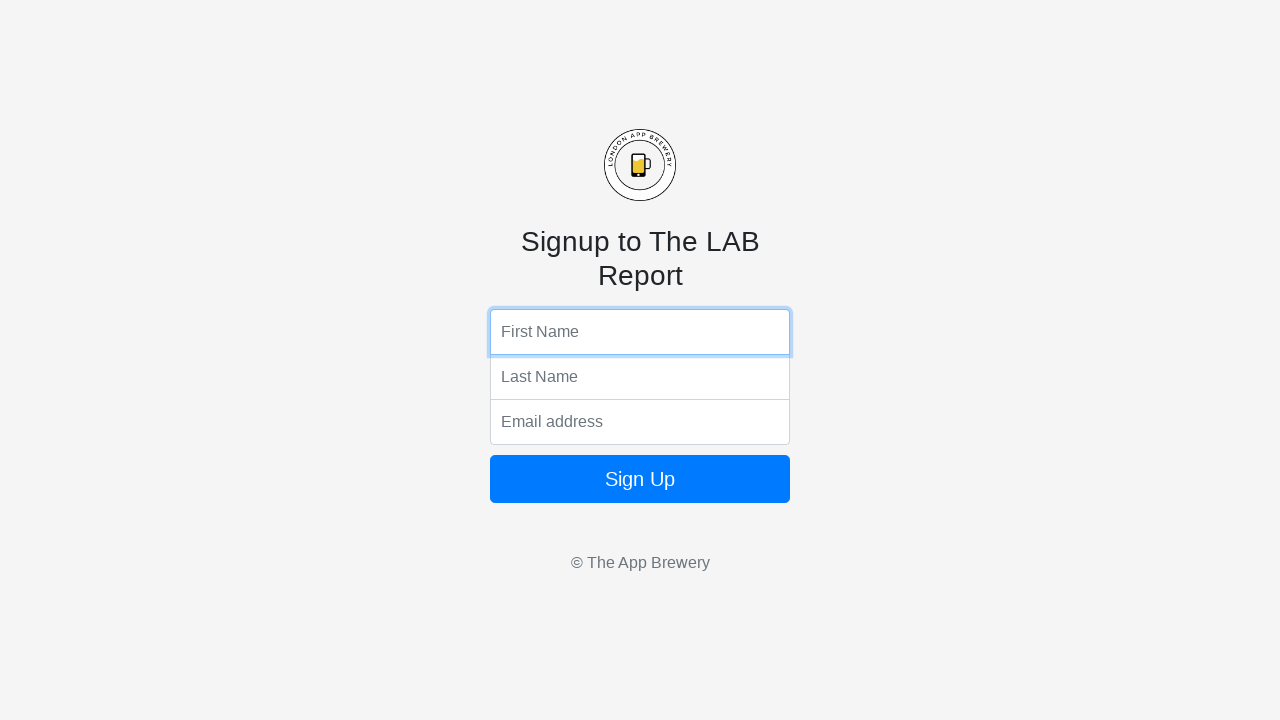

Filled first name field with 'Jennifer' on input[name='fName']
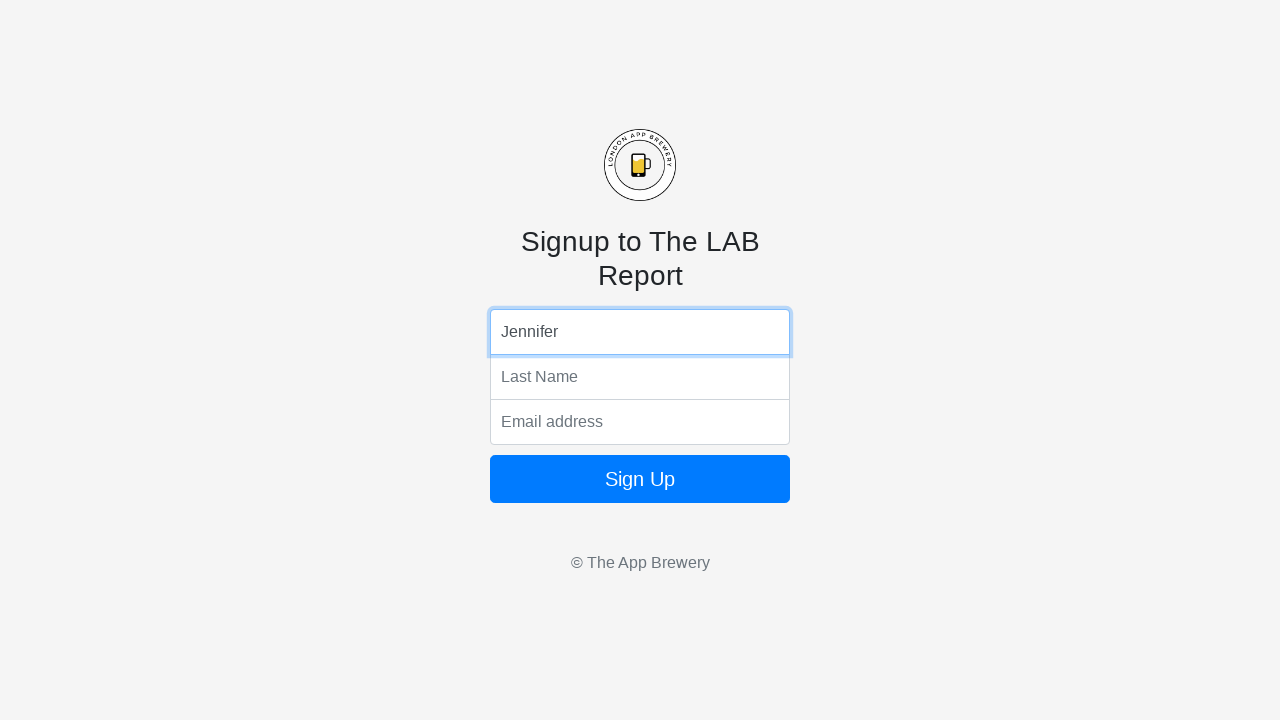

Filled last name field with 'Martinez' on input[name='lName']
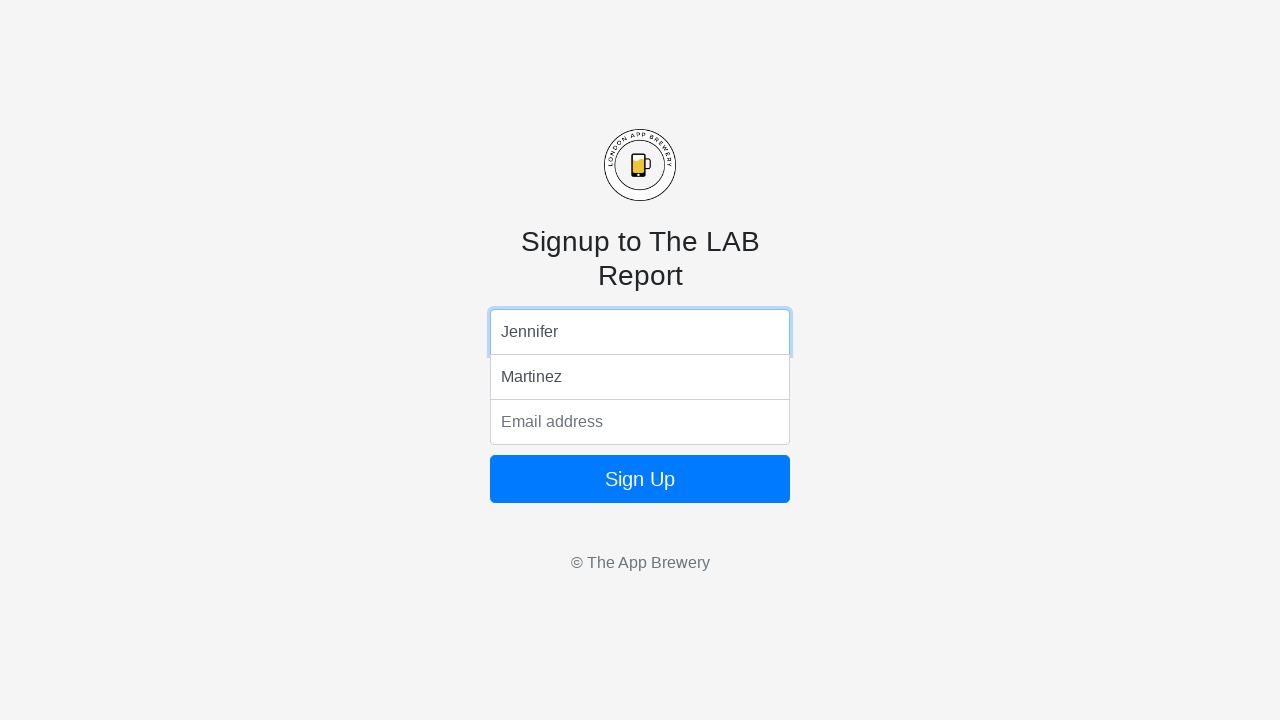

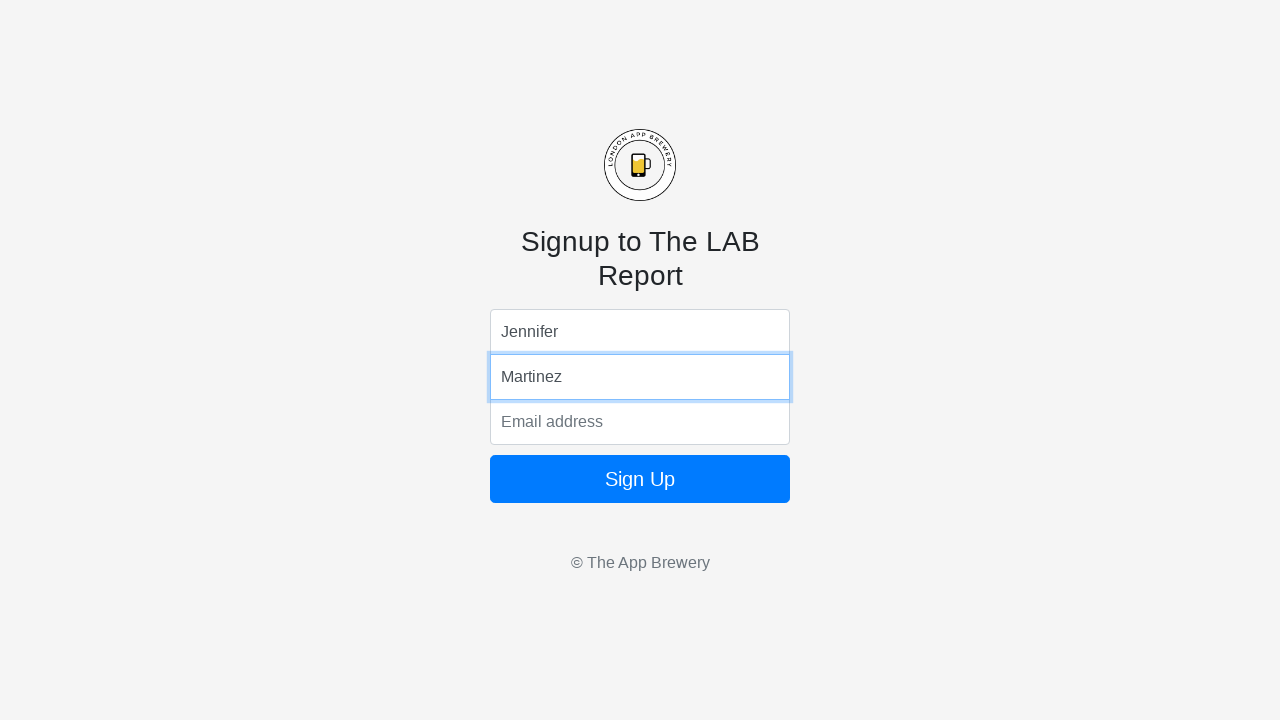